Tests the Add/Remove Elements functionality by clicking to add an element, verifying the delete button appears, clicking delete, and verifying the delete button is no longer visible.

Starting URL: https://the-internet.herokuapp.com/

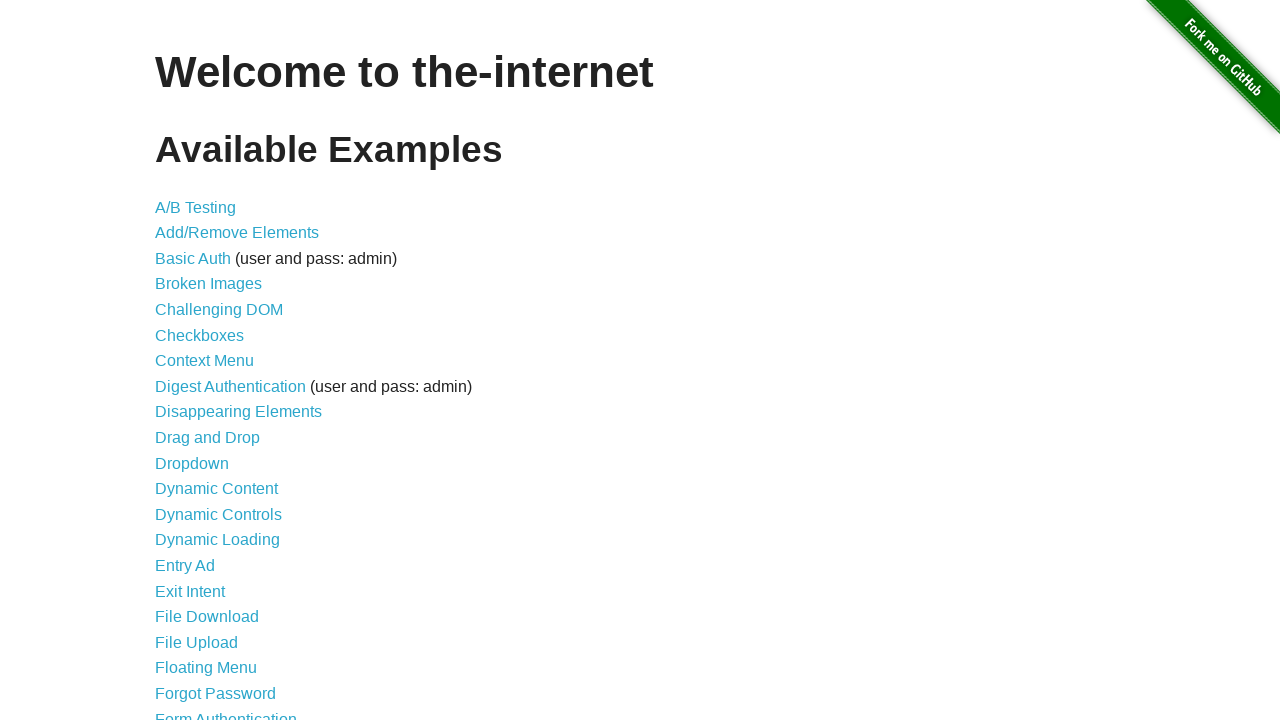

Clicked on Add/Remove Elements link from the homepage at (237, 233) on a[href='/add_remove_elements/']
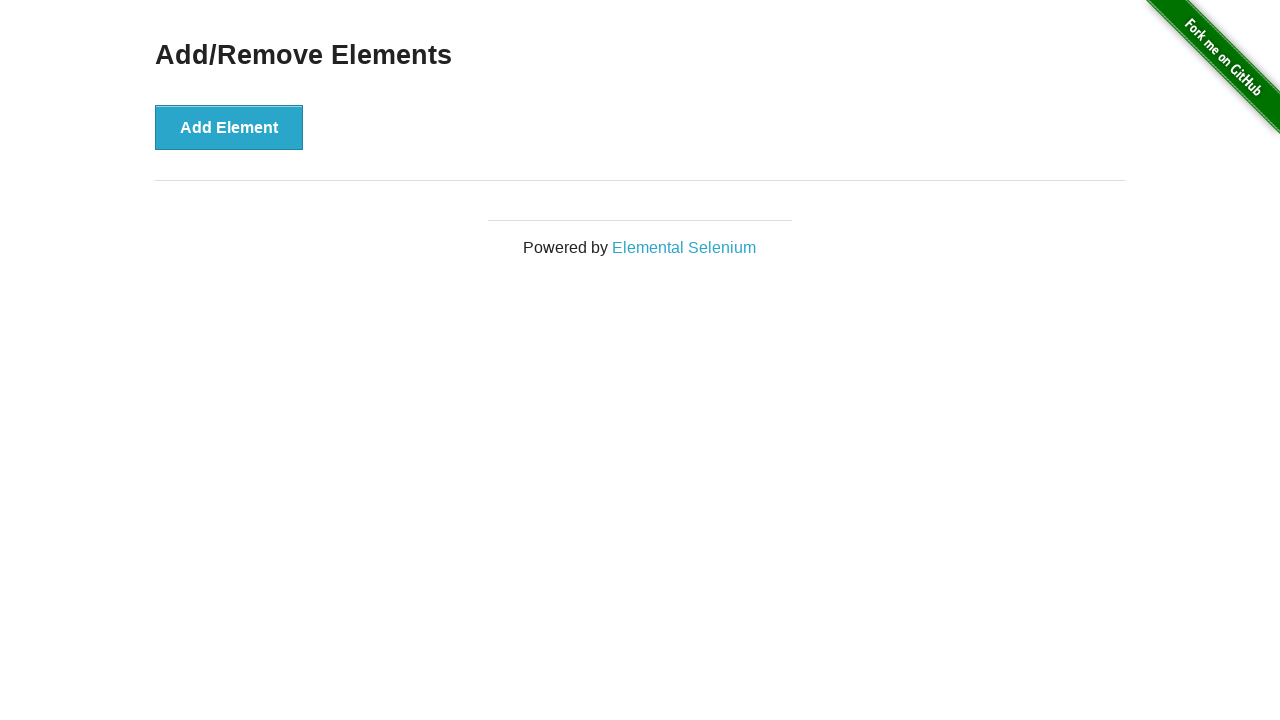

Clicked on the Add Element button at (229, 127) on button[onclick='addElement()']
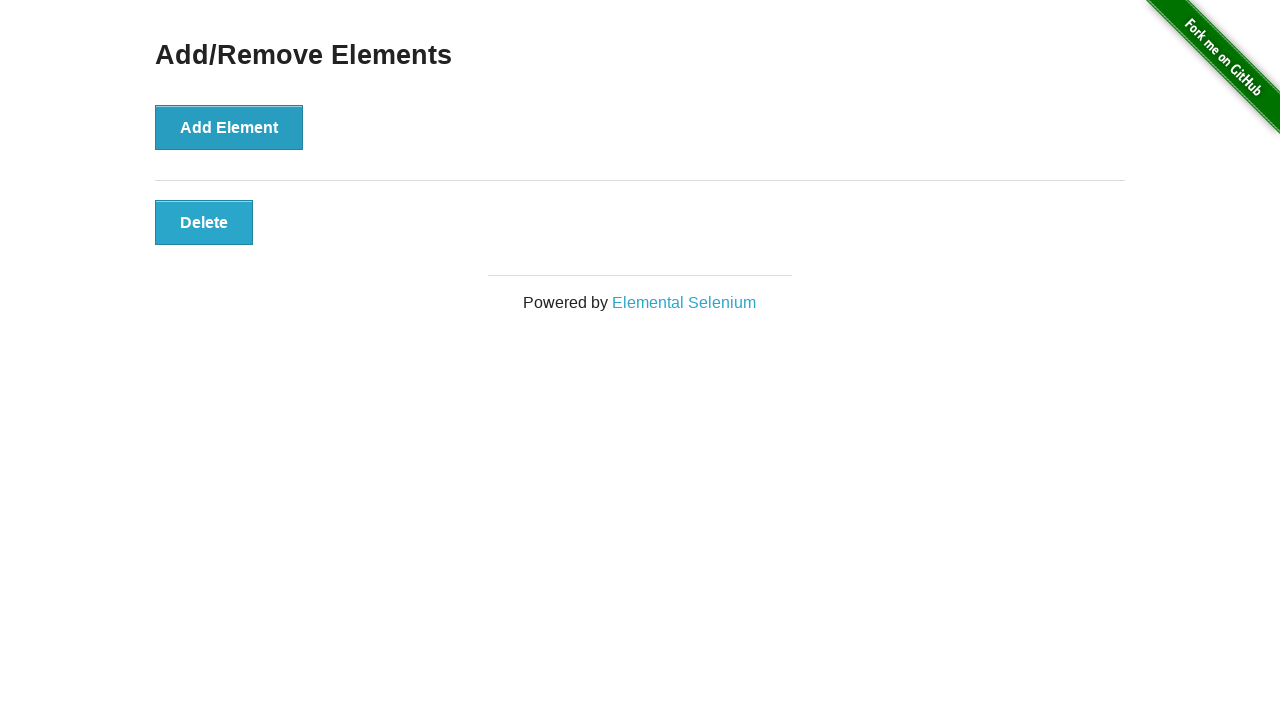

Delete button element loaded on the page
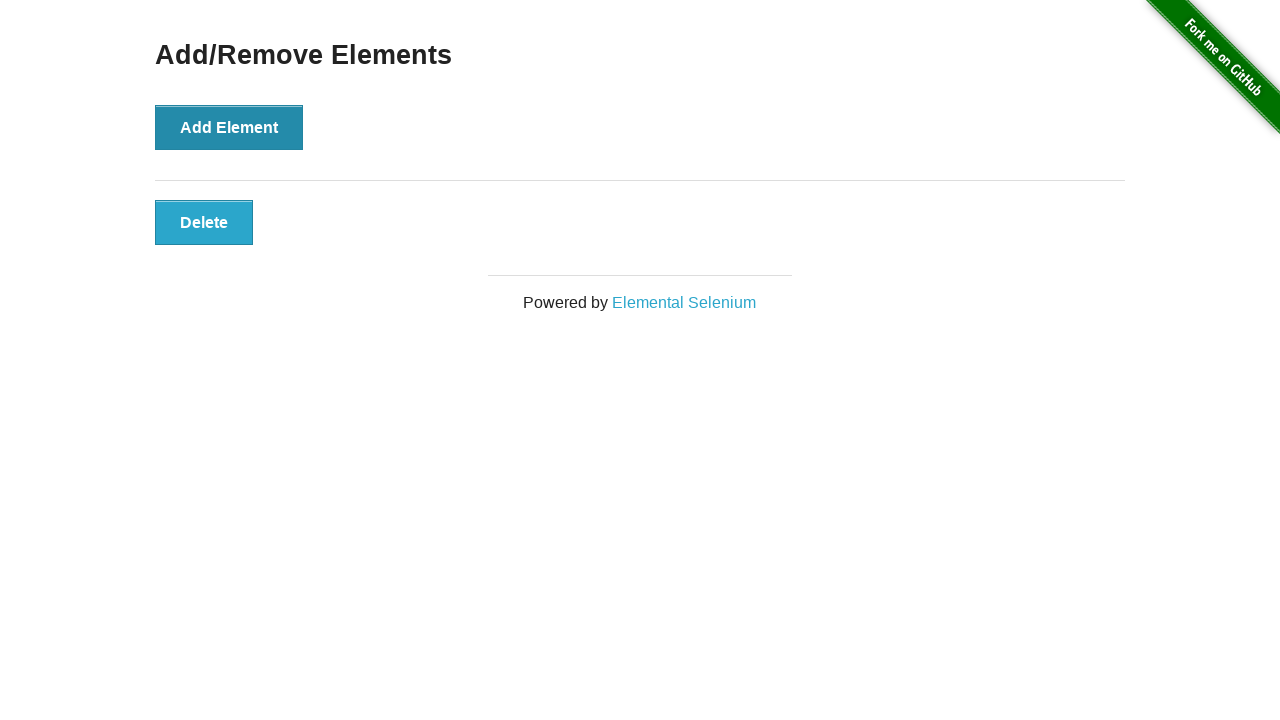

Verified that the Delete button is visible after adding element
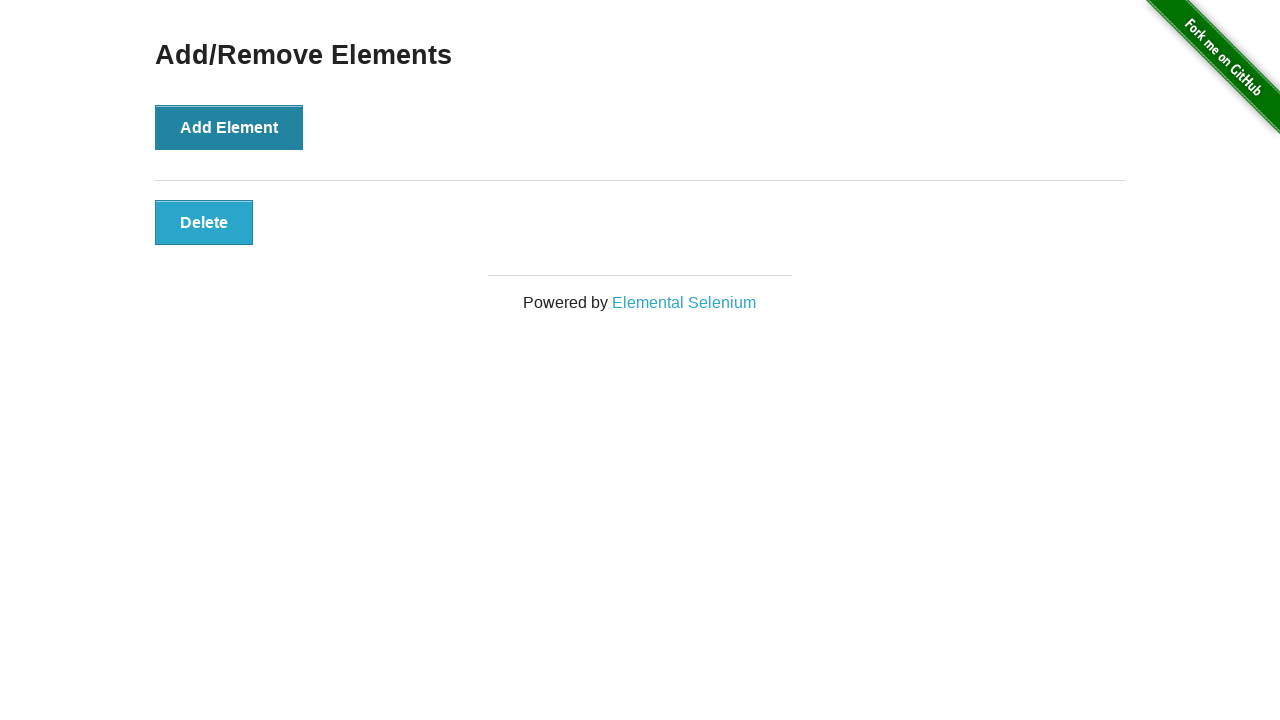

Clicked the Delete button at (204, 222) on button.added-manually
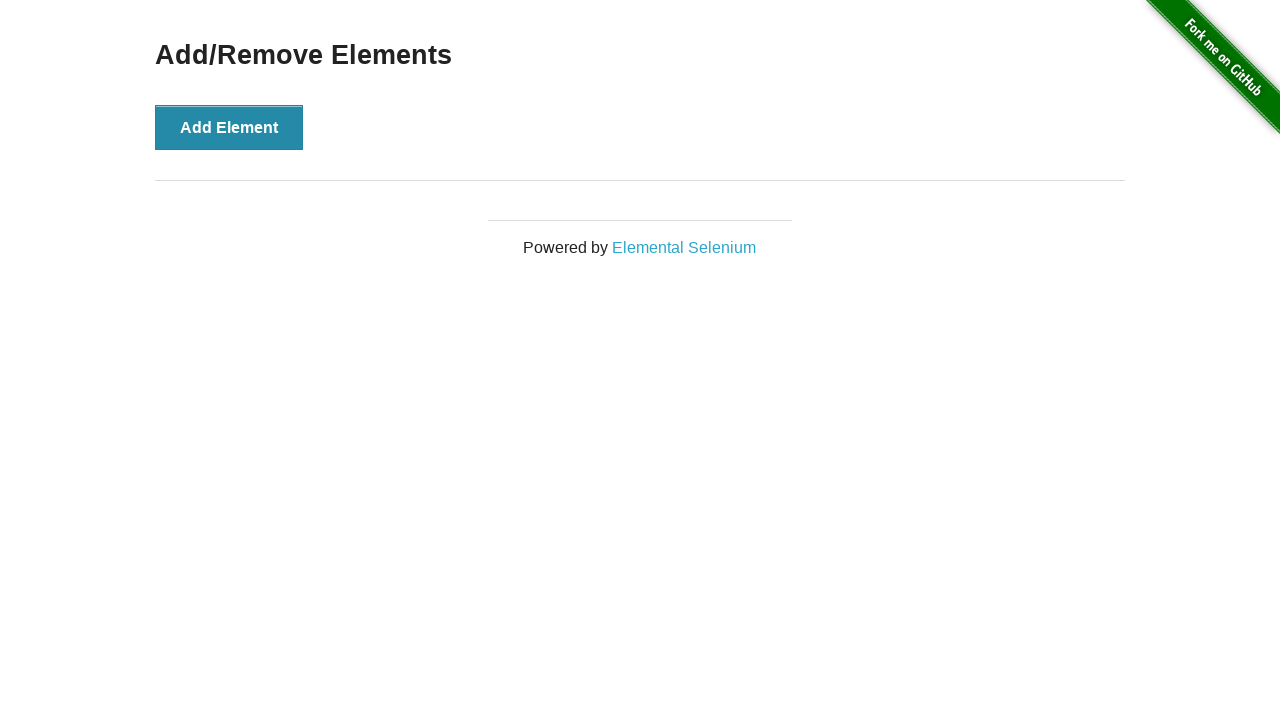

Waited for DOM update after deletion
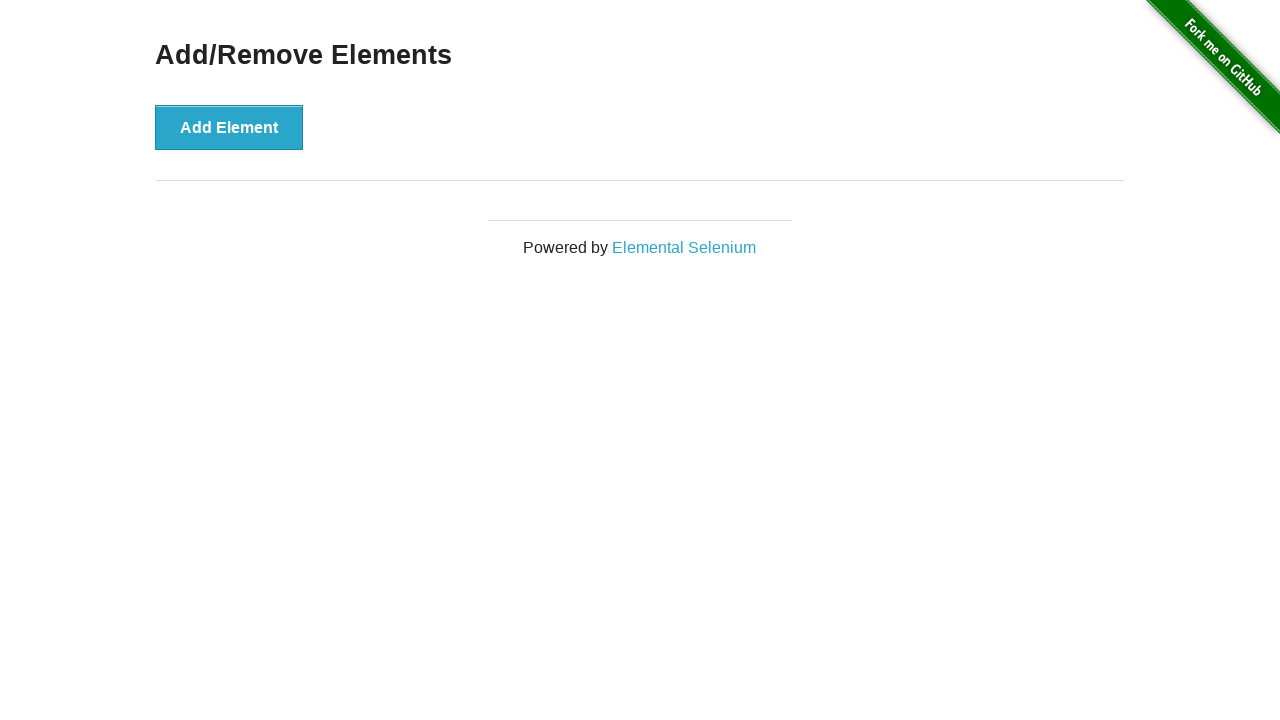

Verified that the Delete button is no longer visible after deletion
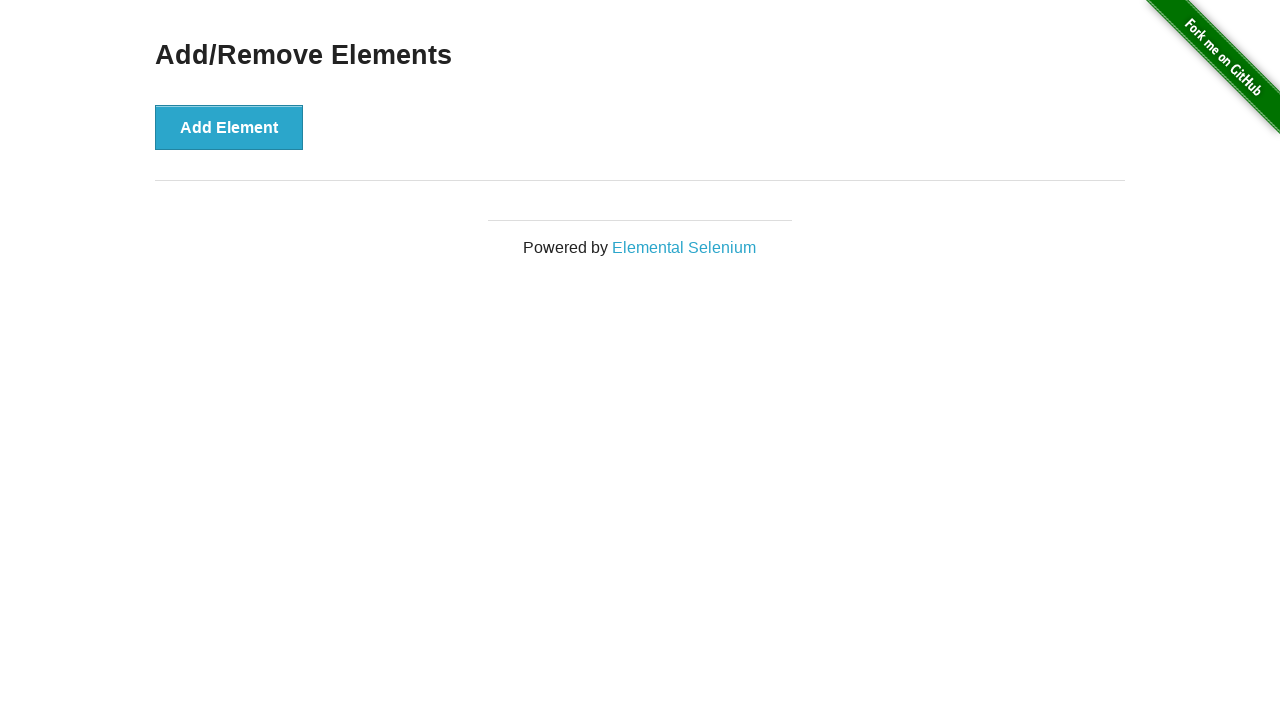

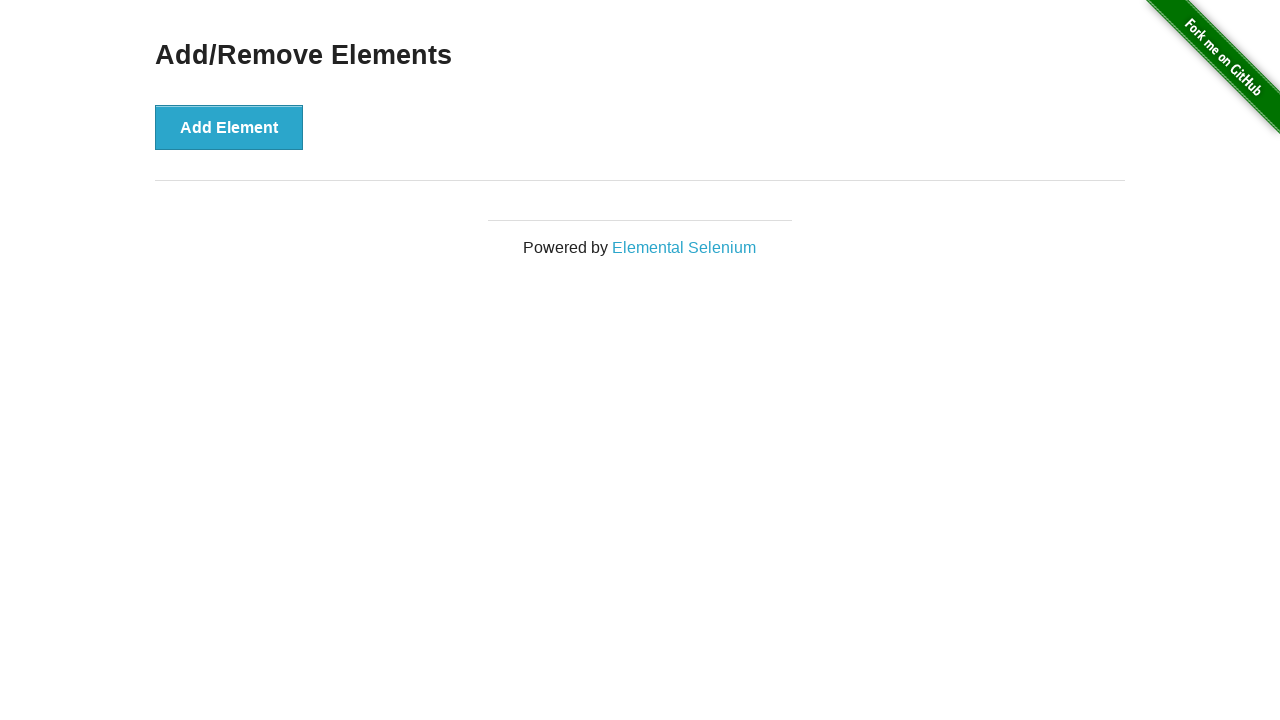